Tests hover functionality by moving mouse over an input field and verifying that a tooltip appears with expected text.

Starting URL: https://automationfc.github.io/jquery-tooltip/

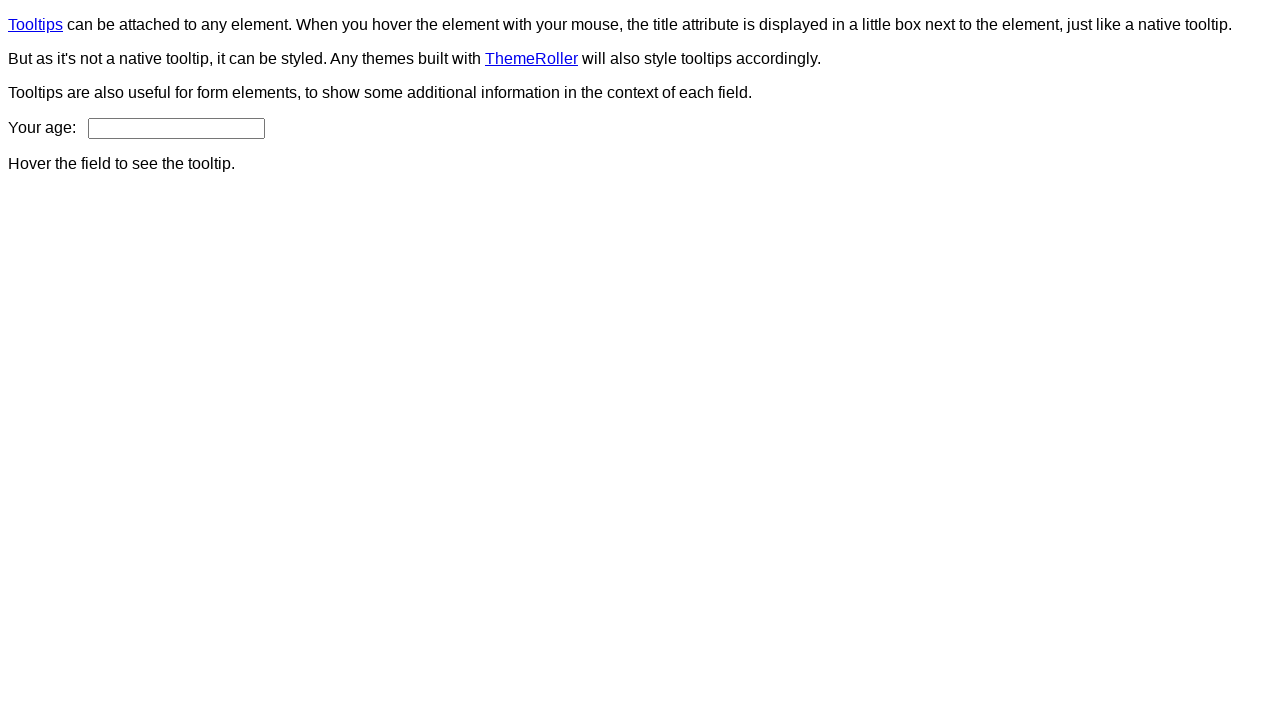

Hovered over age input field to trigger tooltip at (176, 128) on #age
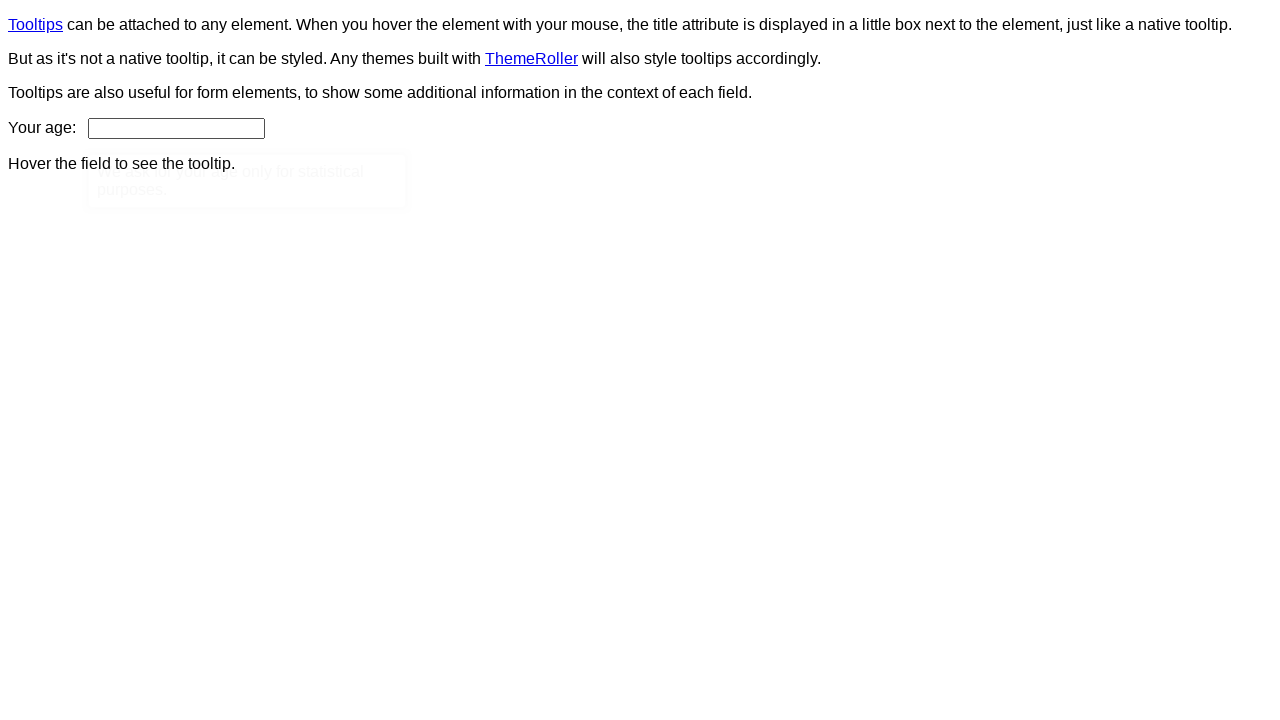

Tooltip appeared and is now visible
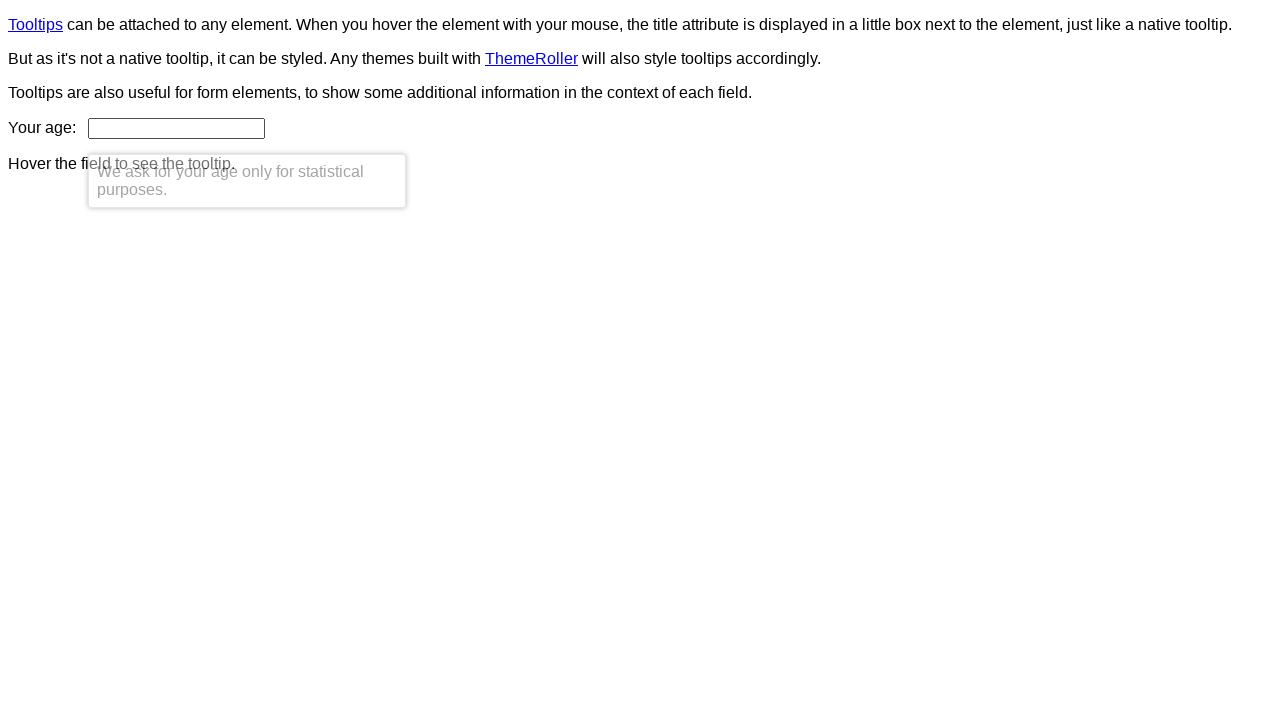

Verified tooltip text matches expected message
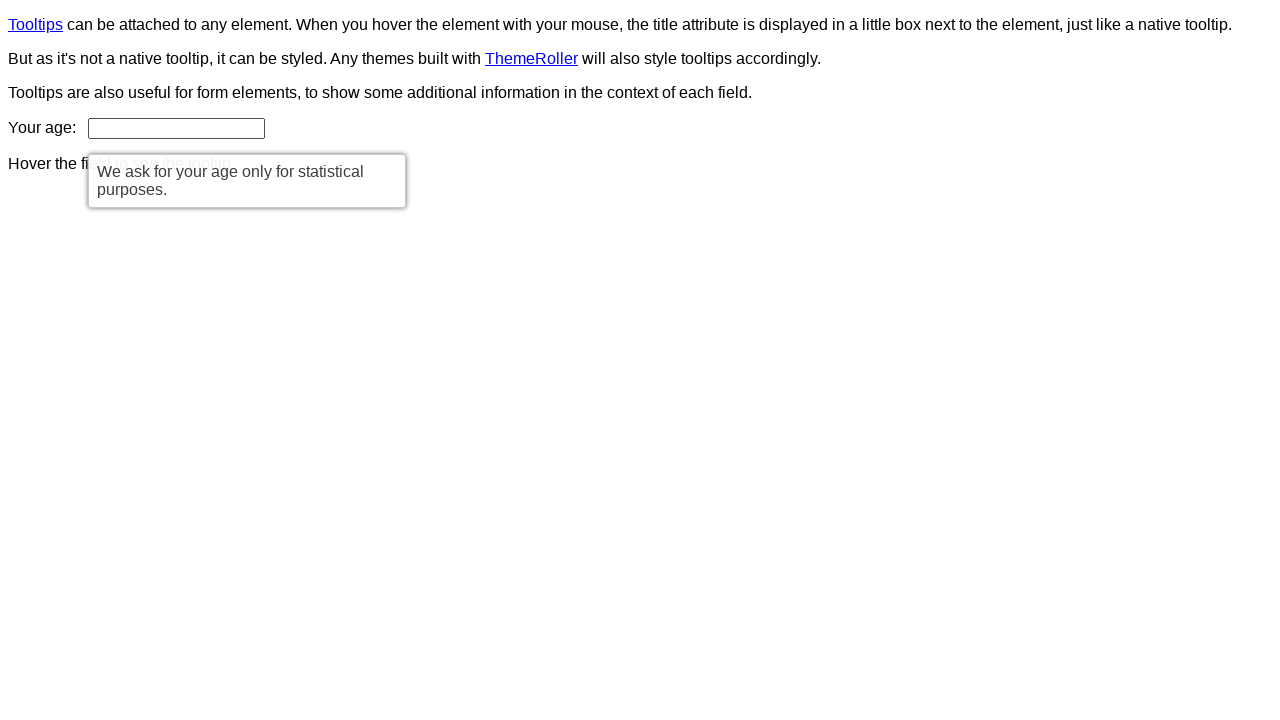

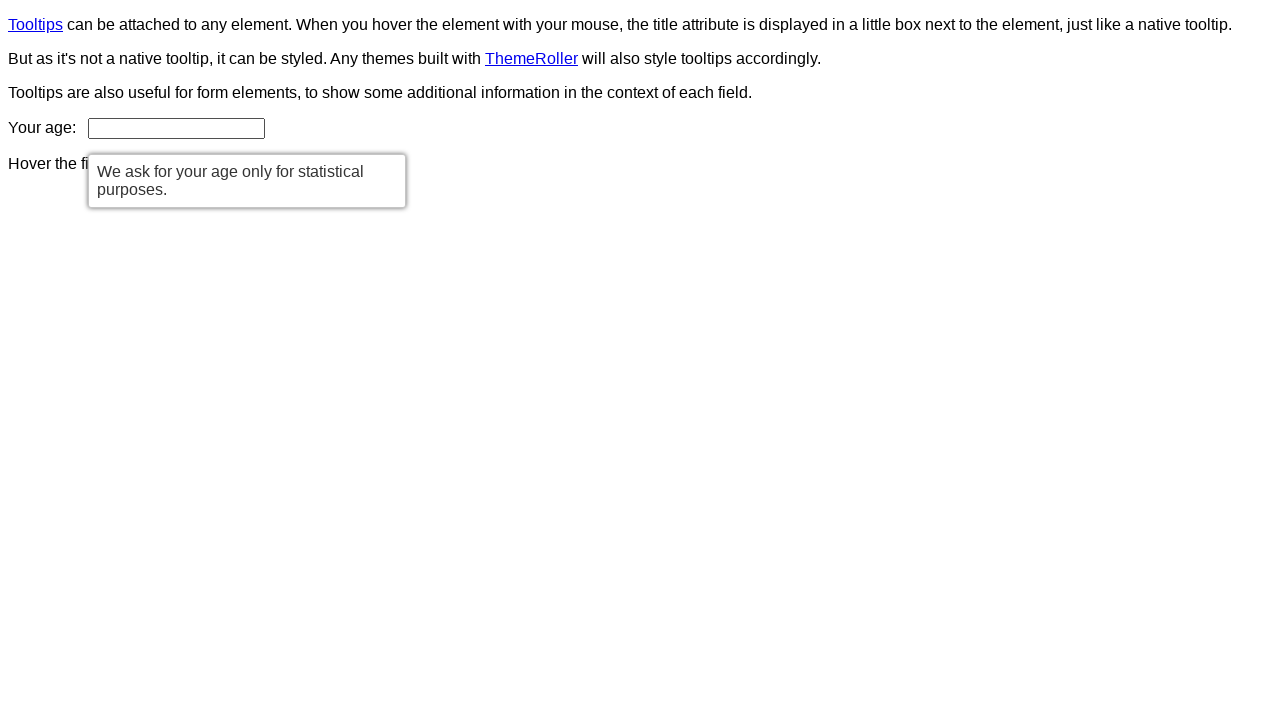